Tests mouse right-click functionality on a context menu demo page by right-clicking on a designated element

Starting URL: https://swisnl.github.io/jQuery-contextMenu/demo.html

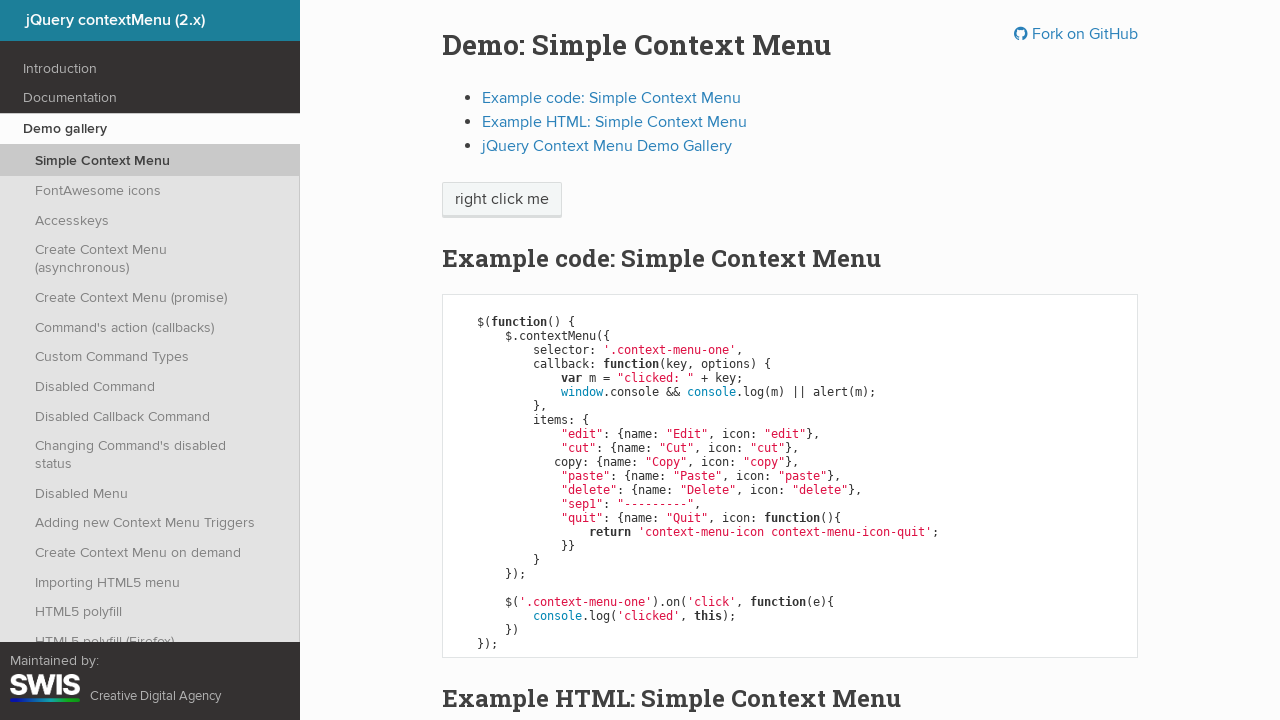

Navigated to jQuery contextMenu demo page
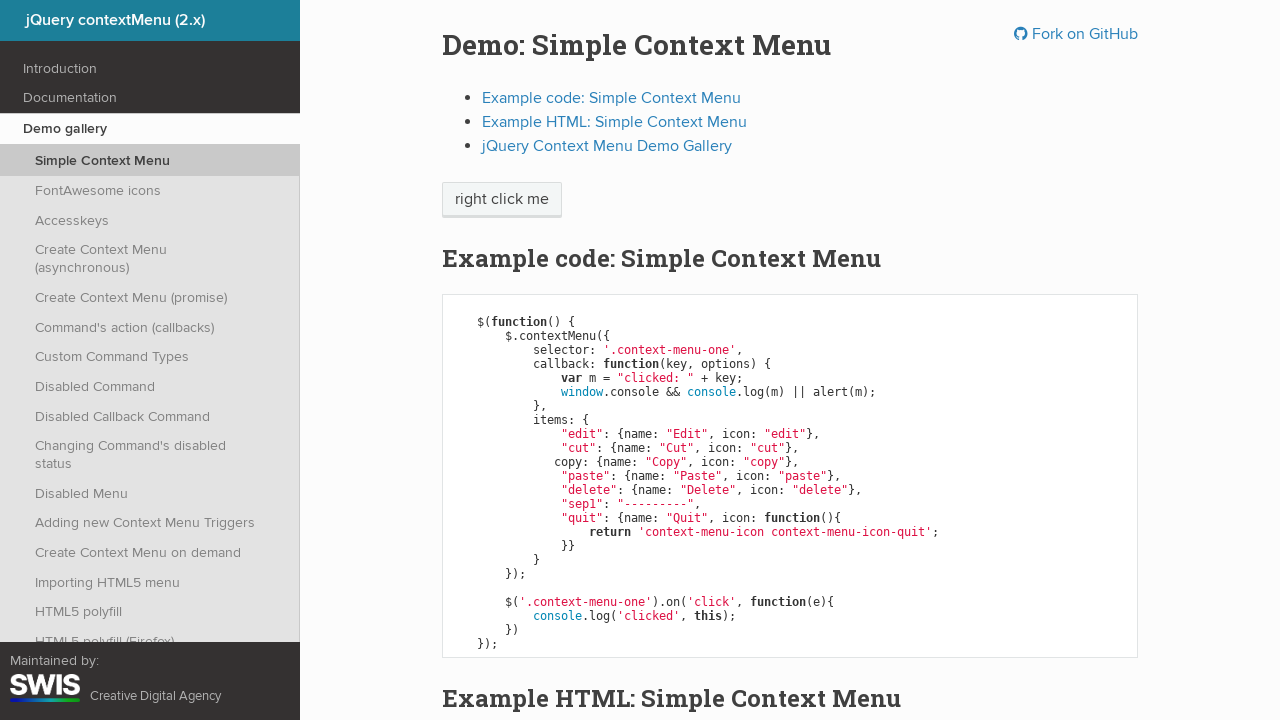

Right-clicked on 'right click me' element to trigger context menu at (502, 200) on xpath=//span[text()="right click me"]
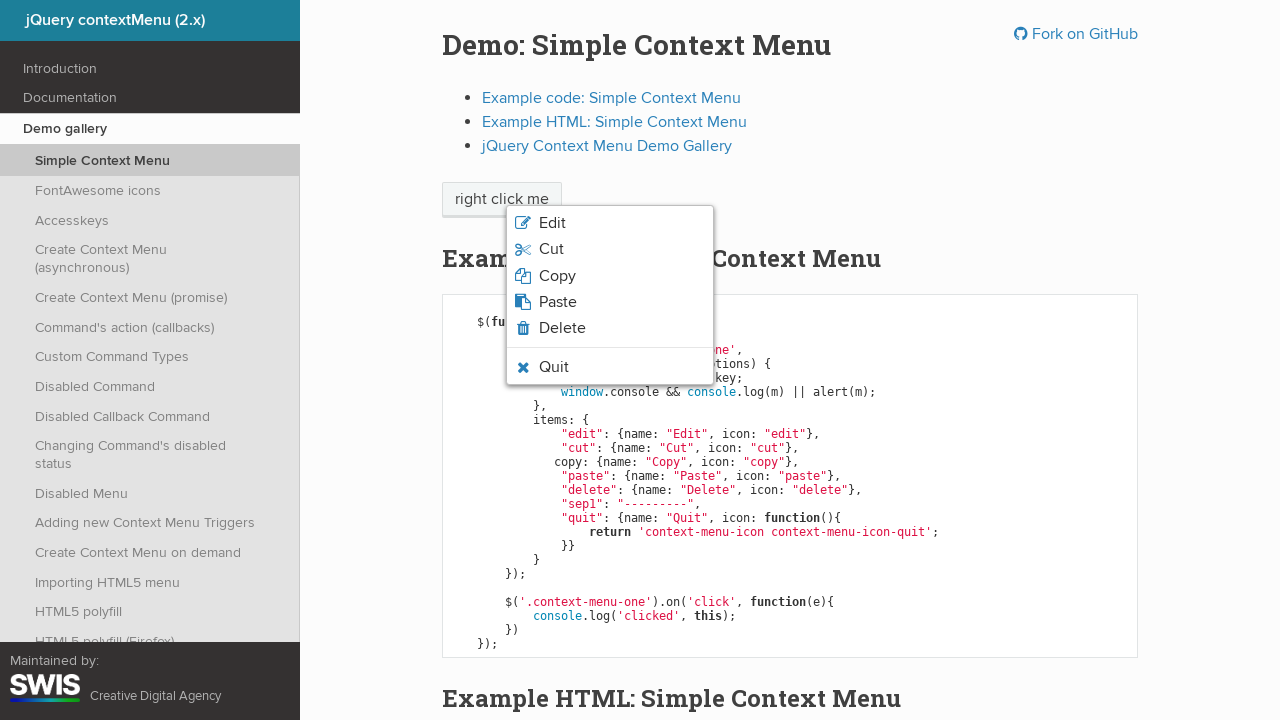

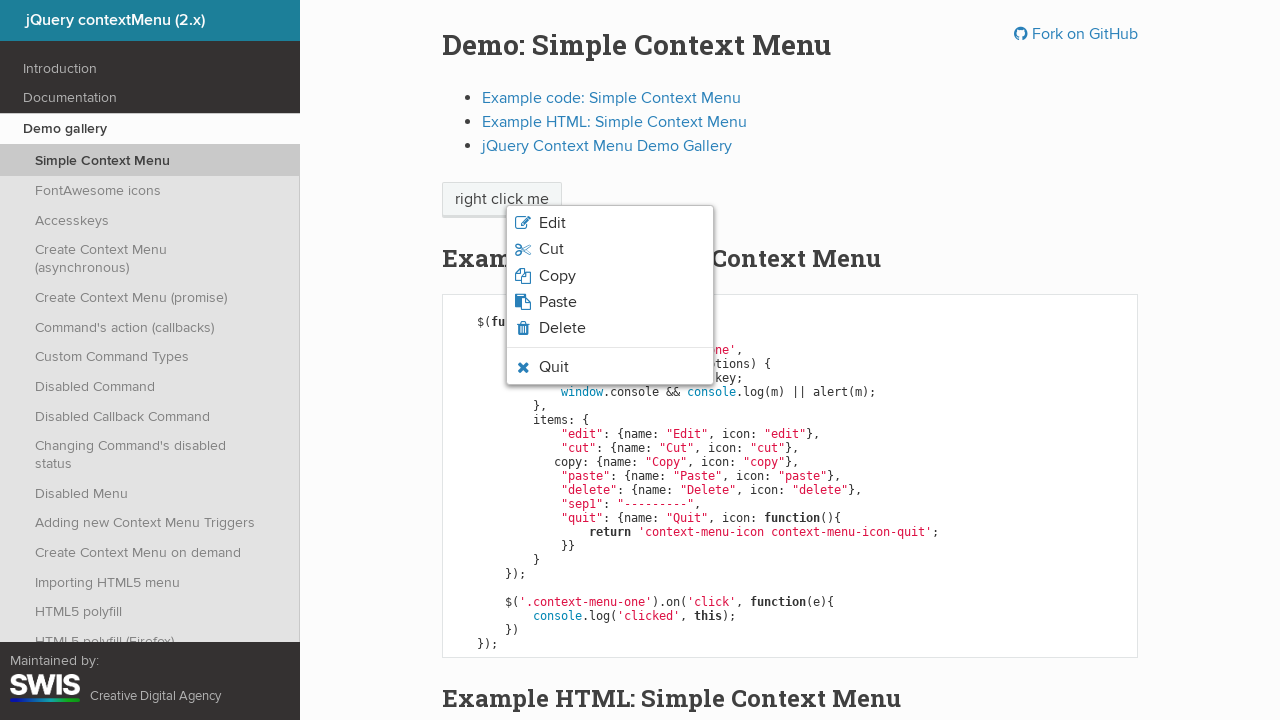